Tests checkbox functionality by clicking the second checkbox and verifying its state

Starting URL: https://the-internet.herokuapp.com/checkboxes

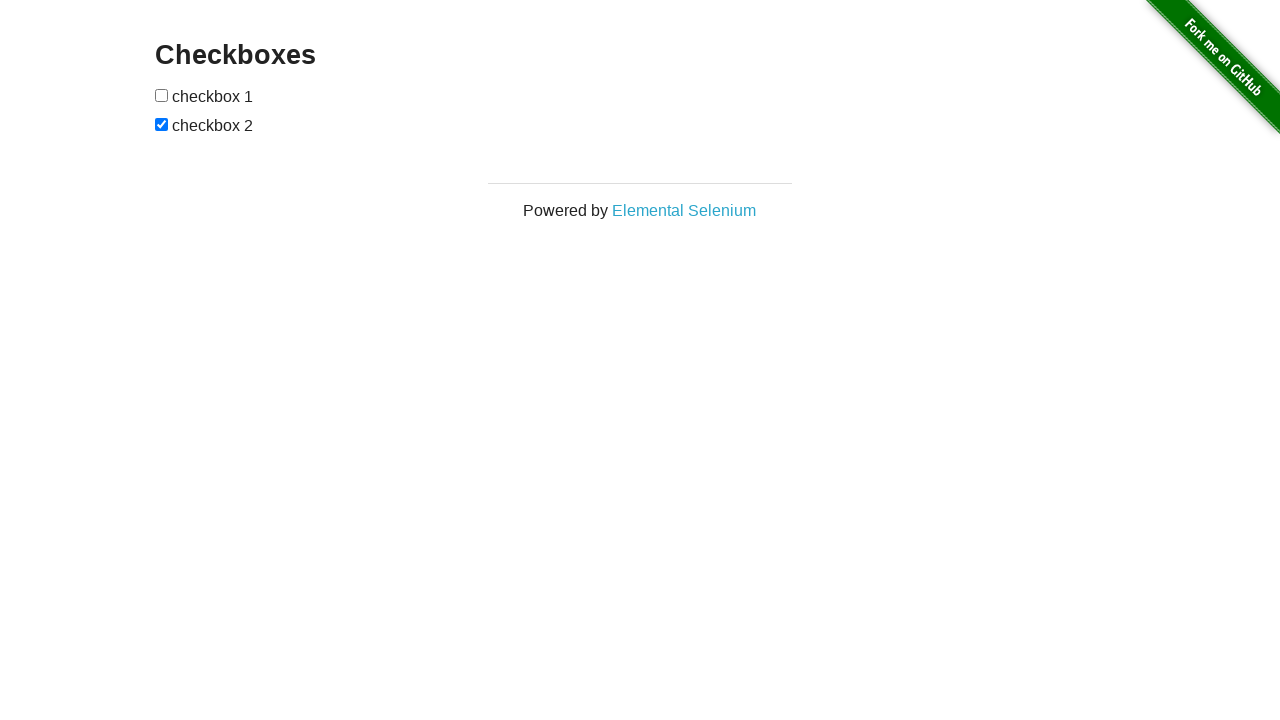

Located the second checkbox element
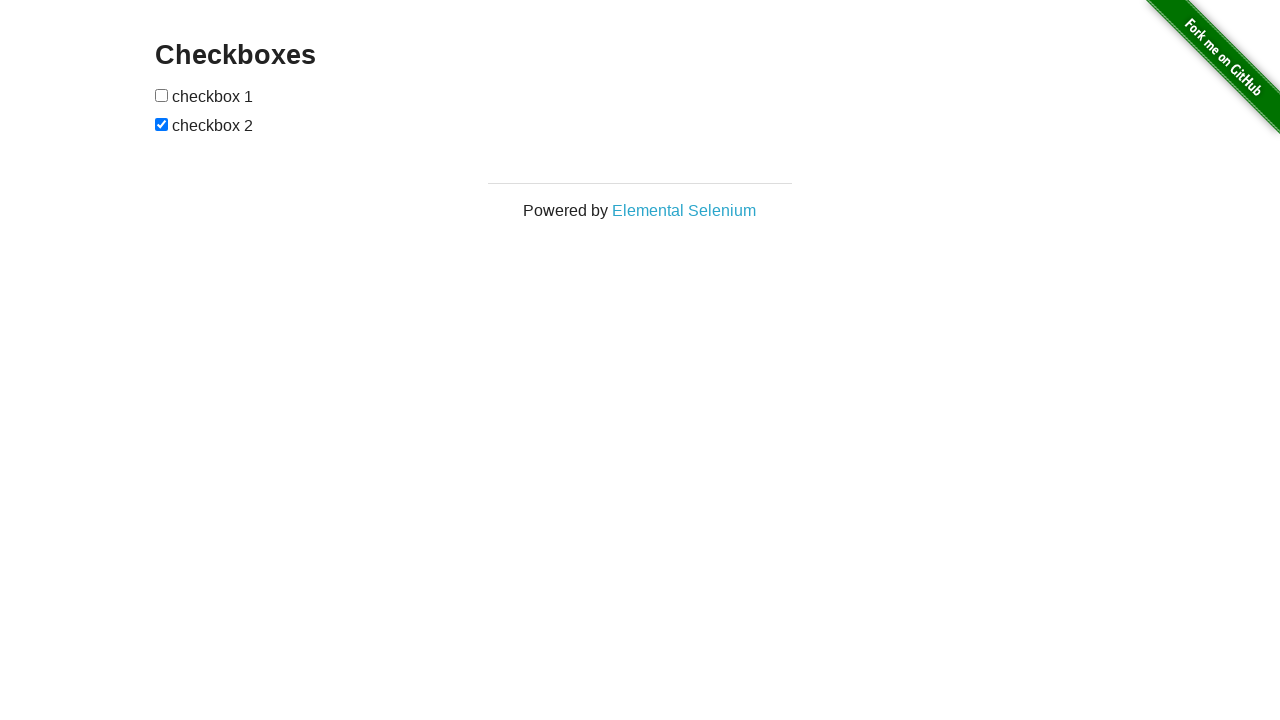

Clicked the second checkbox to toggle its state at (162, 124) on xpath=//input[@type='checkbox'][2]
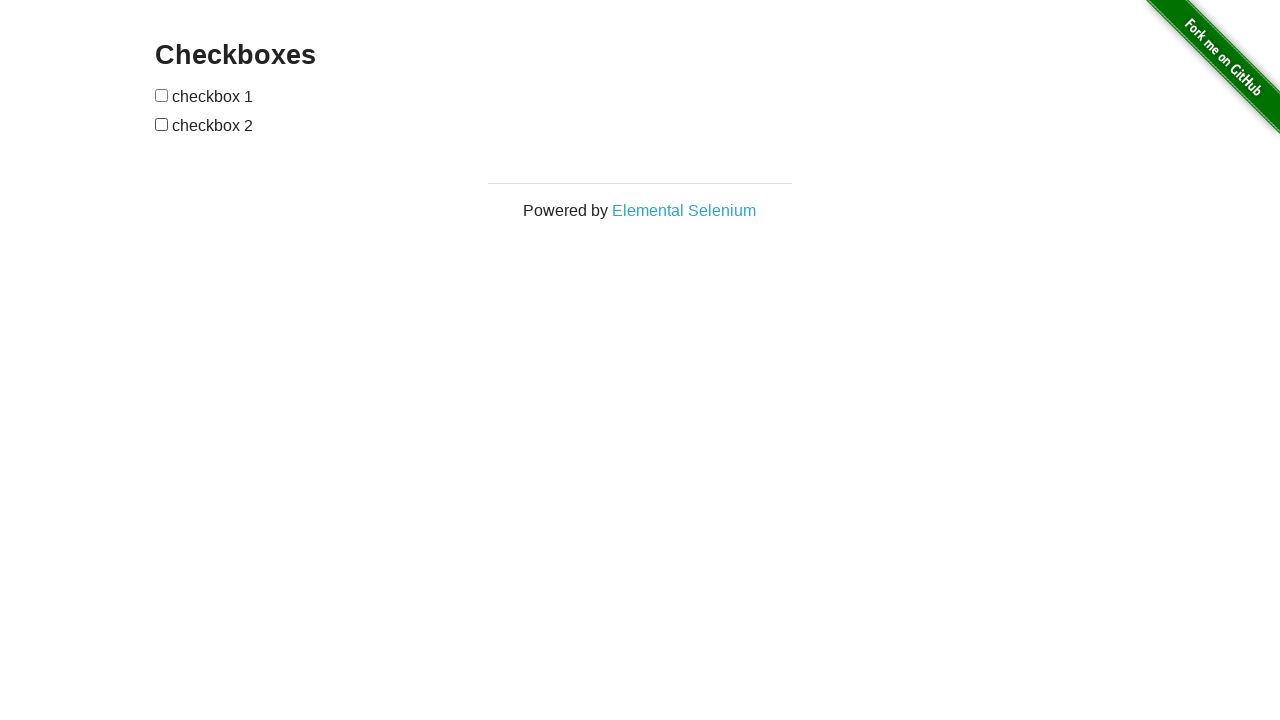

Verified that the second checkbox is now unchecked
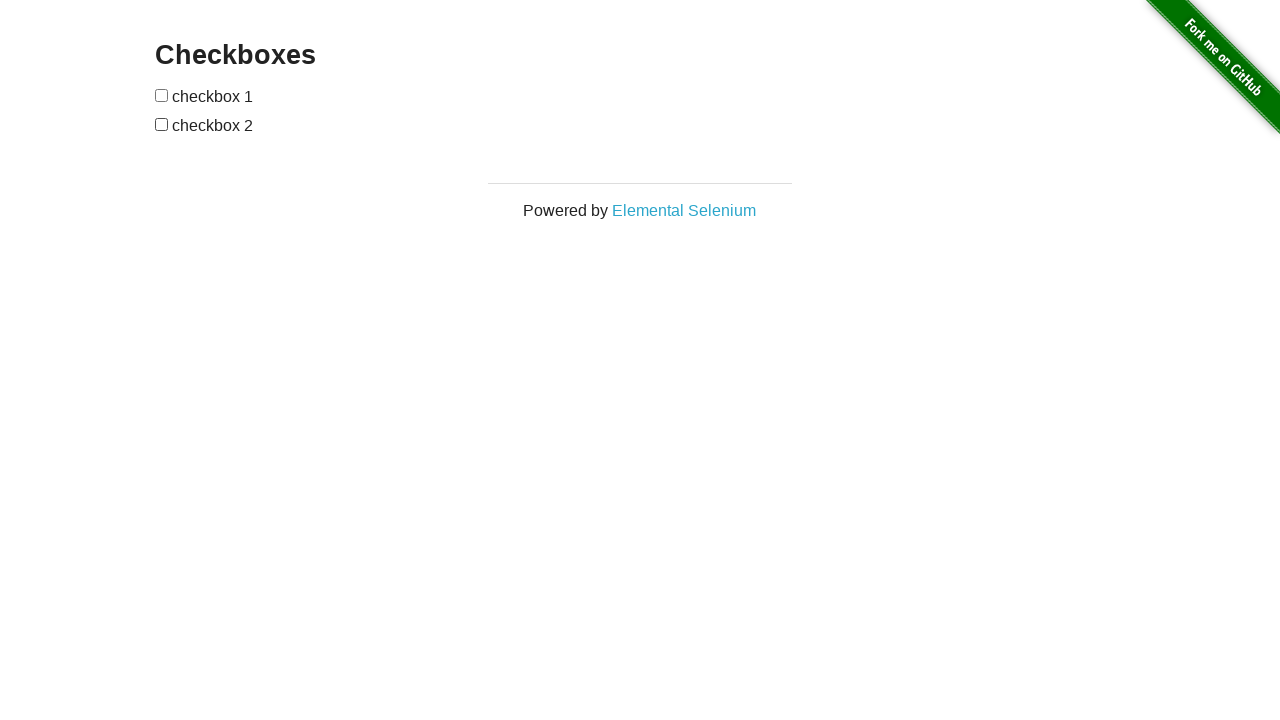

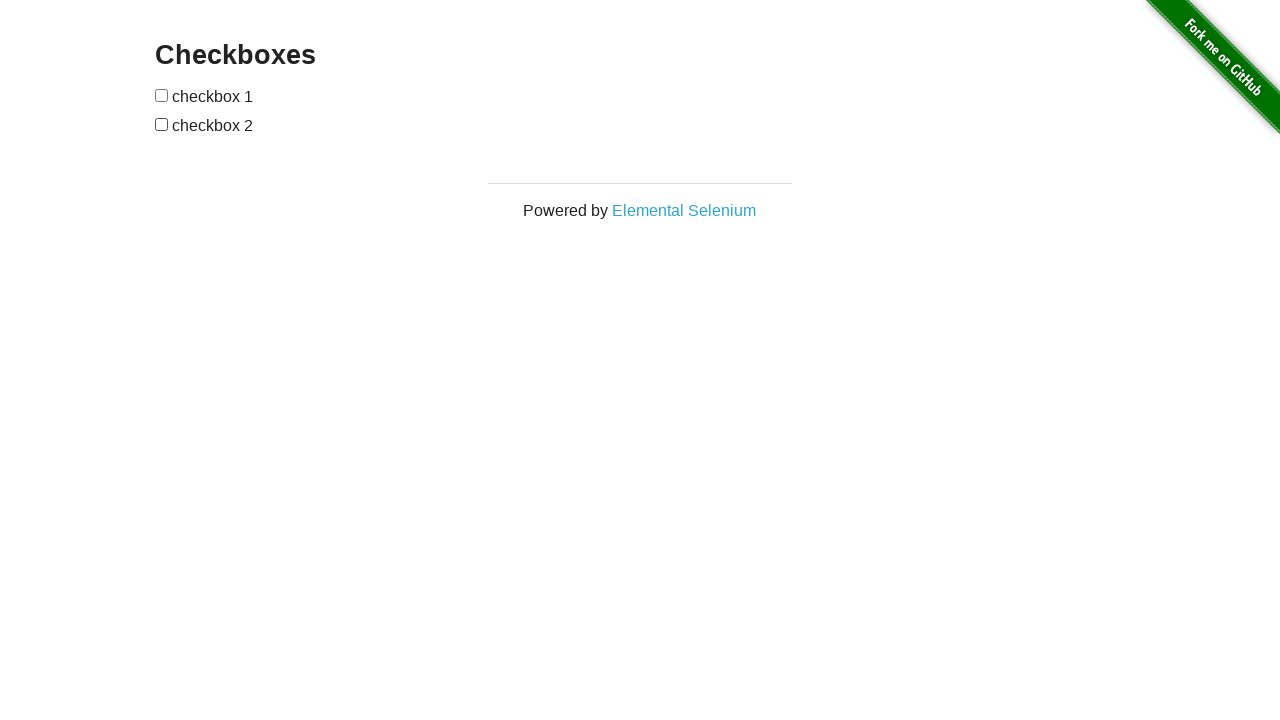